Tests static dropdown selection by selecting option with value '3' from the fruits dropdown

Starting URL: https://letcode.in/dropdowns

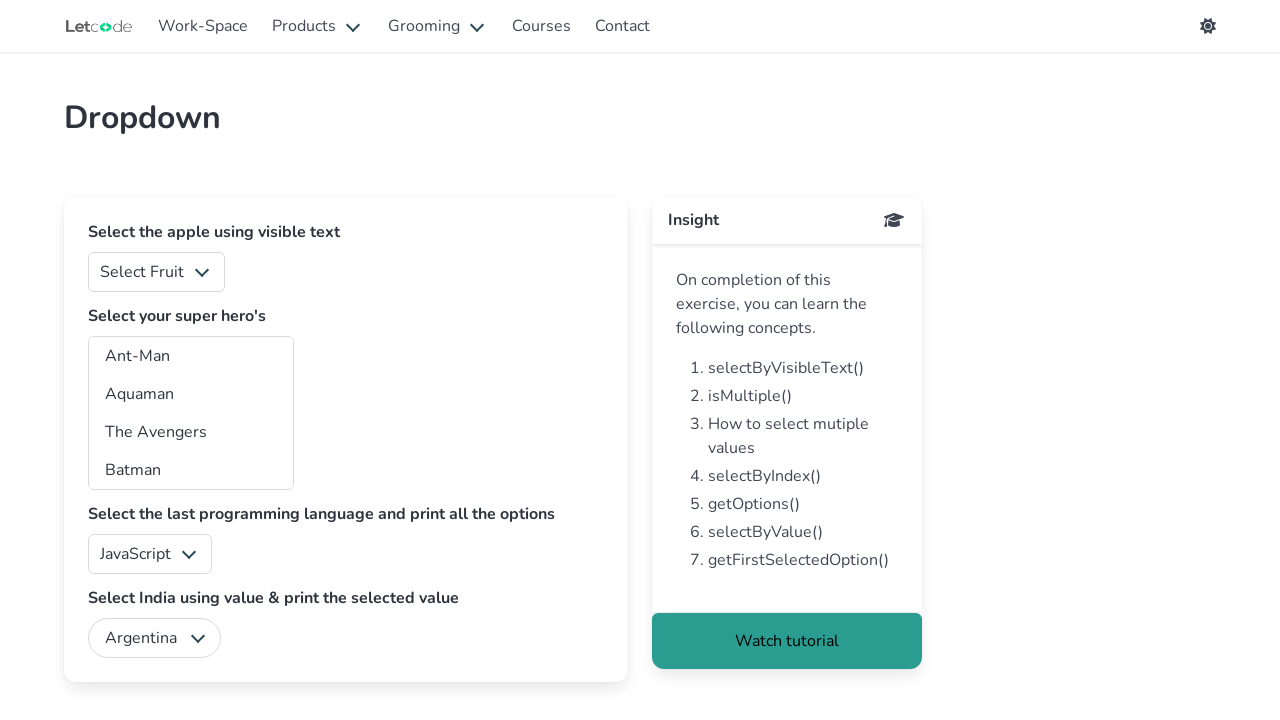

Navigated to dropdowns page
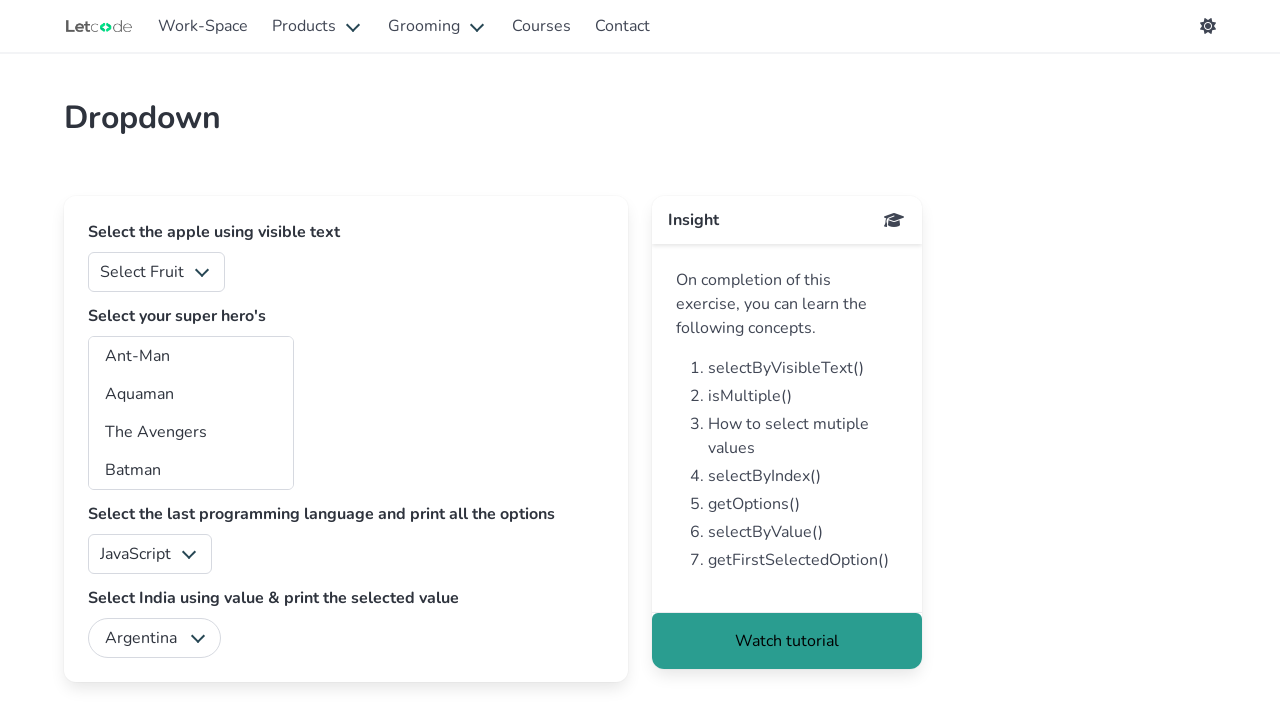

Selected option with value '3' from the fruits dropdown on #fruits
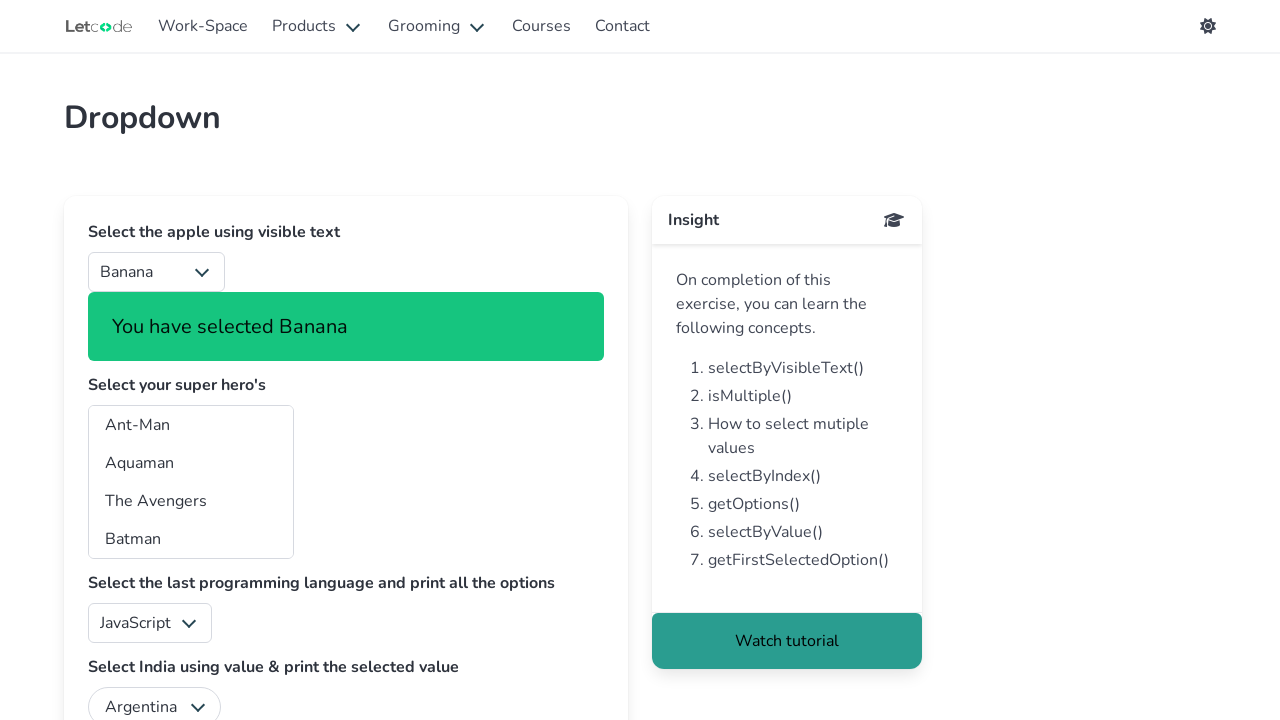

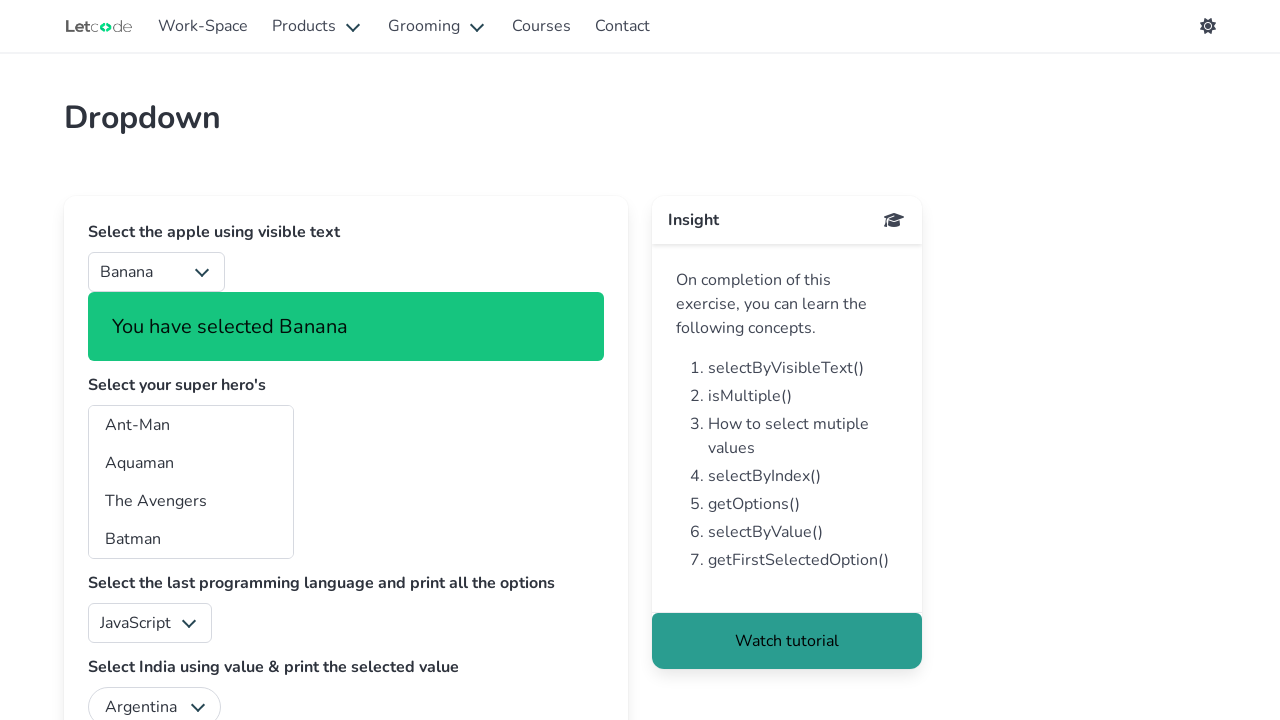